Navigates to the ToolsQA automation practice page for switch windows and maximizes the browser window to verify the page loads correctly.

Starting URL: https://www.toolsqa.com/automation-practice-switch-windows/

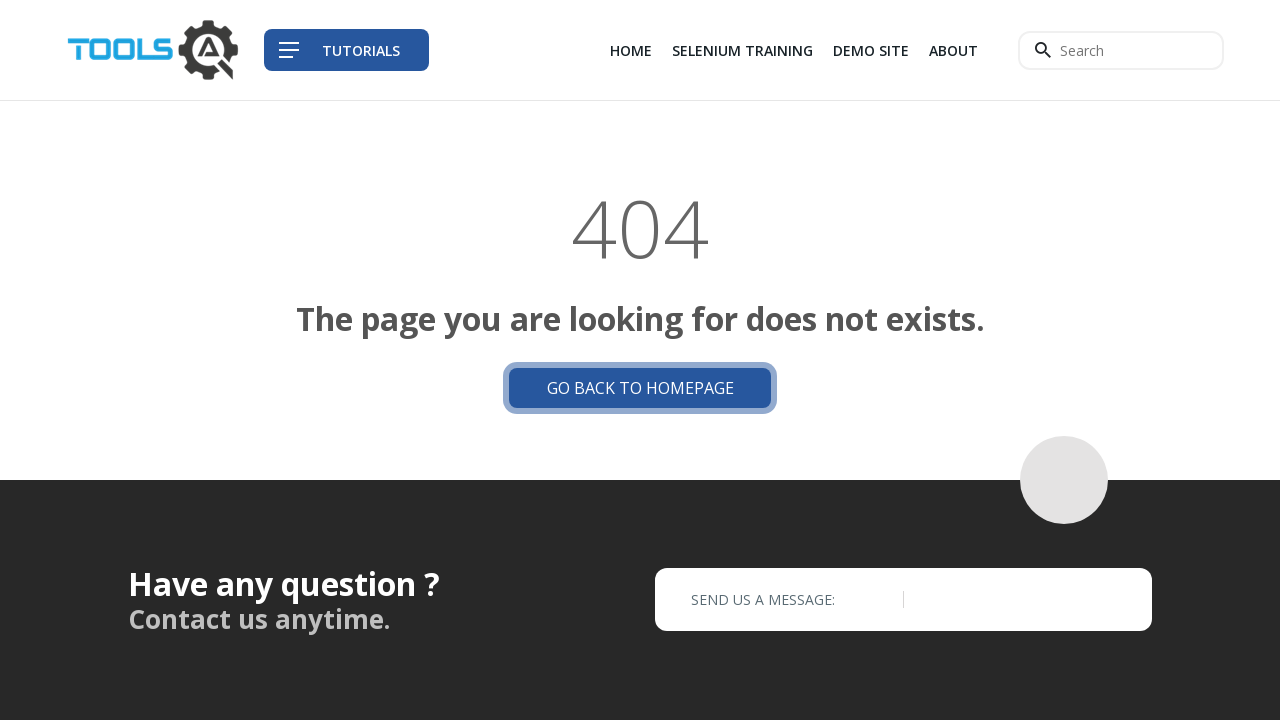

Navigated to ToolsQA automation practice switch windows page
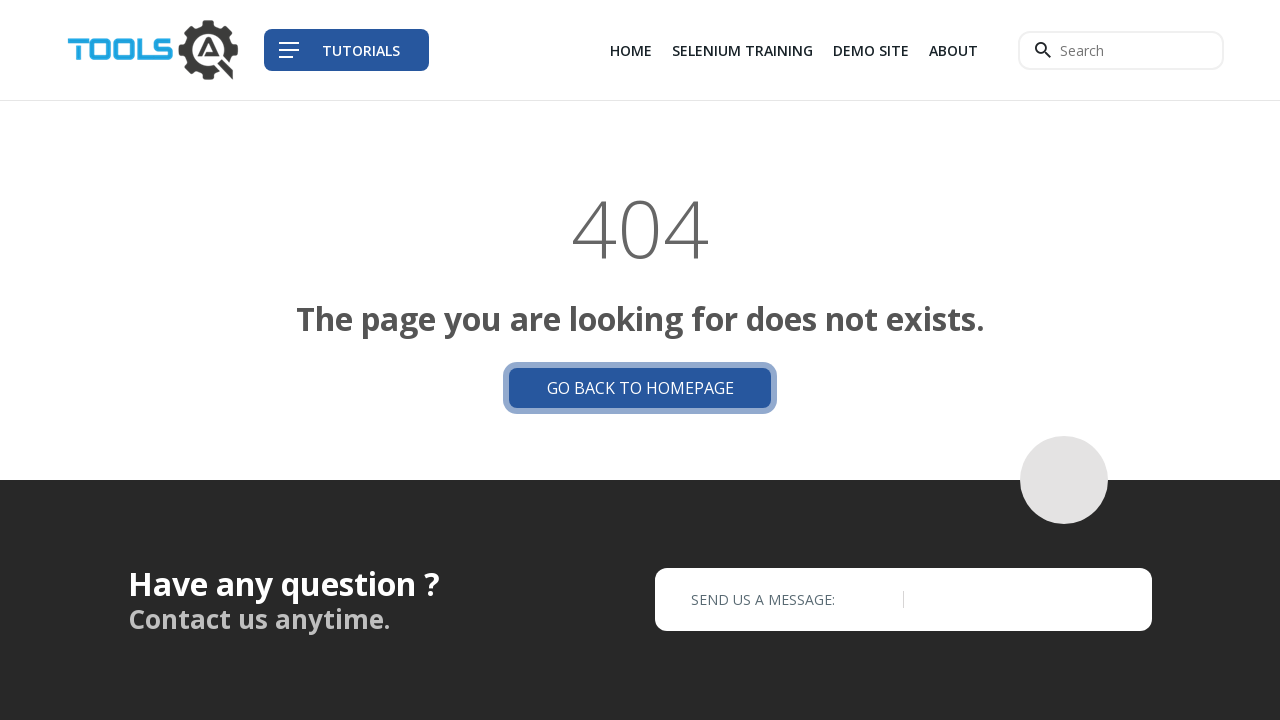

Maximized browser window to 1920x1080 resolution
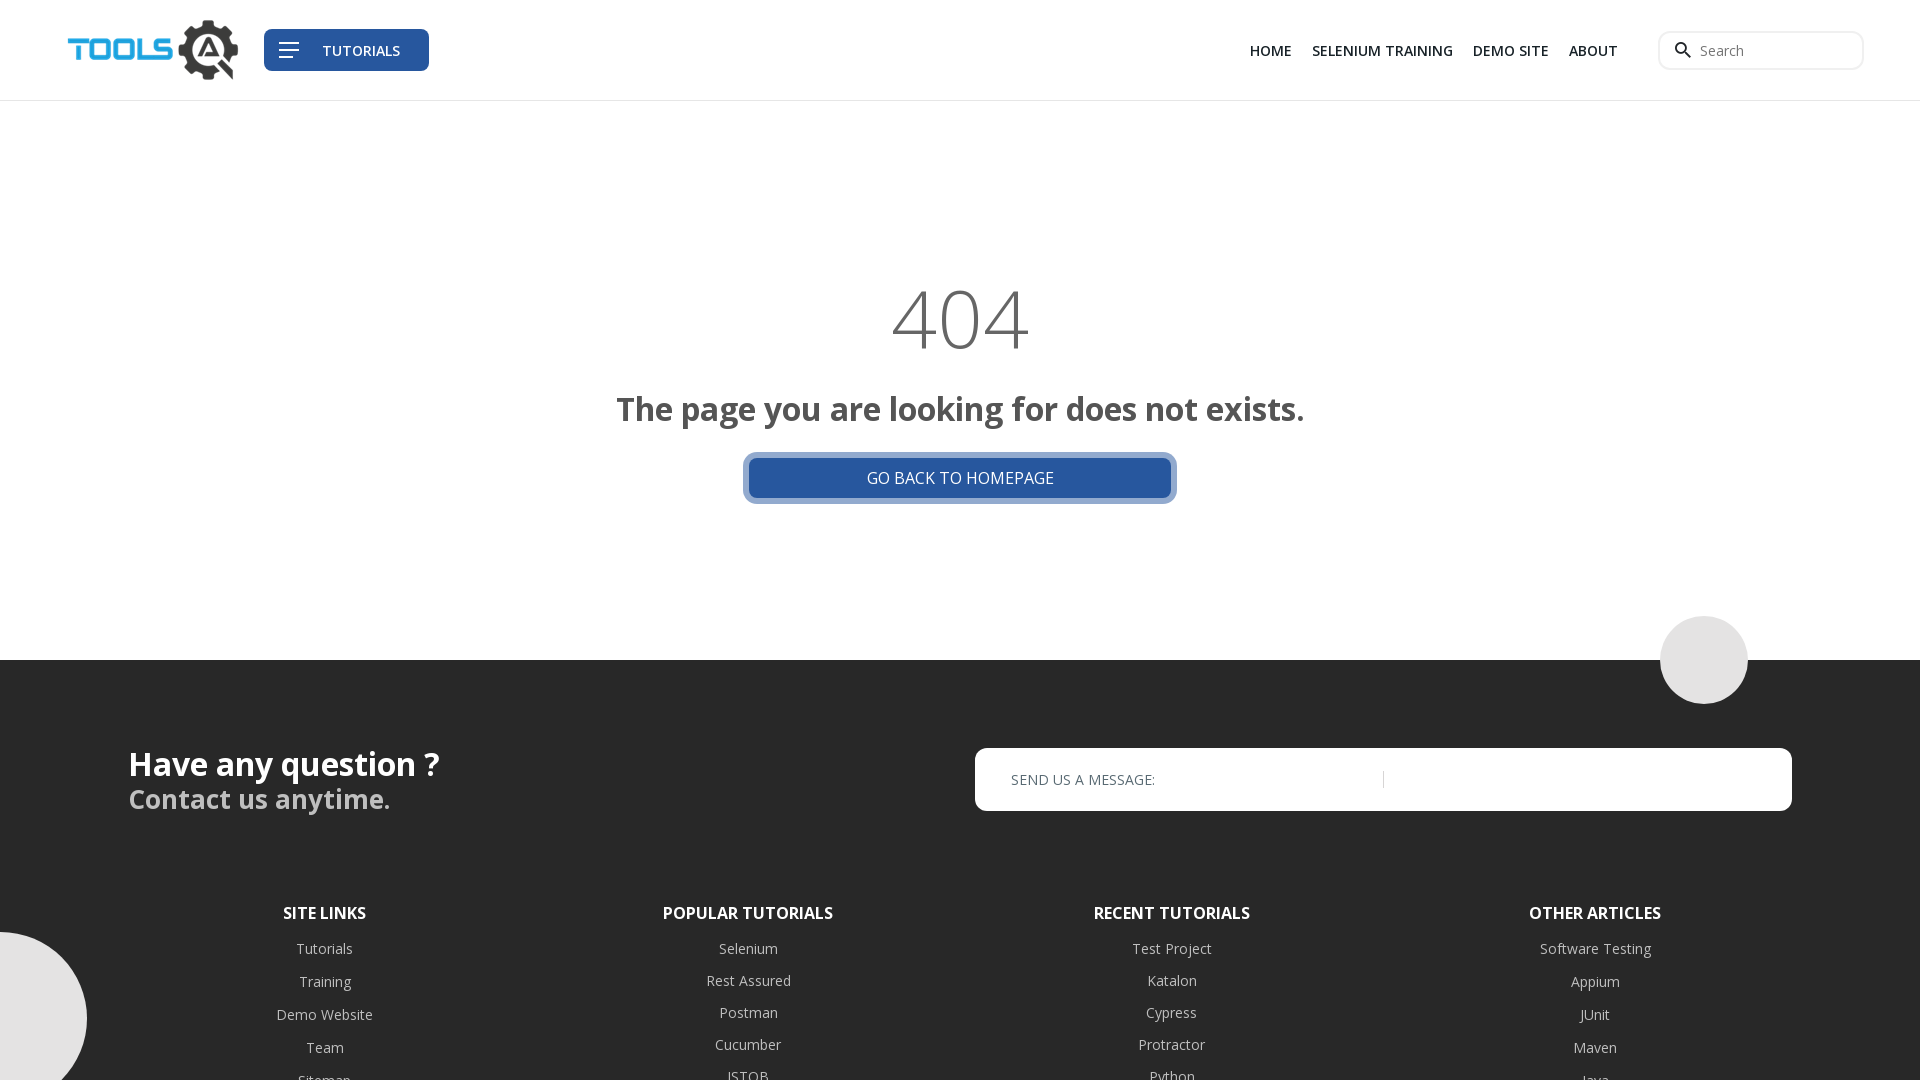

Page DOM content fully loaded
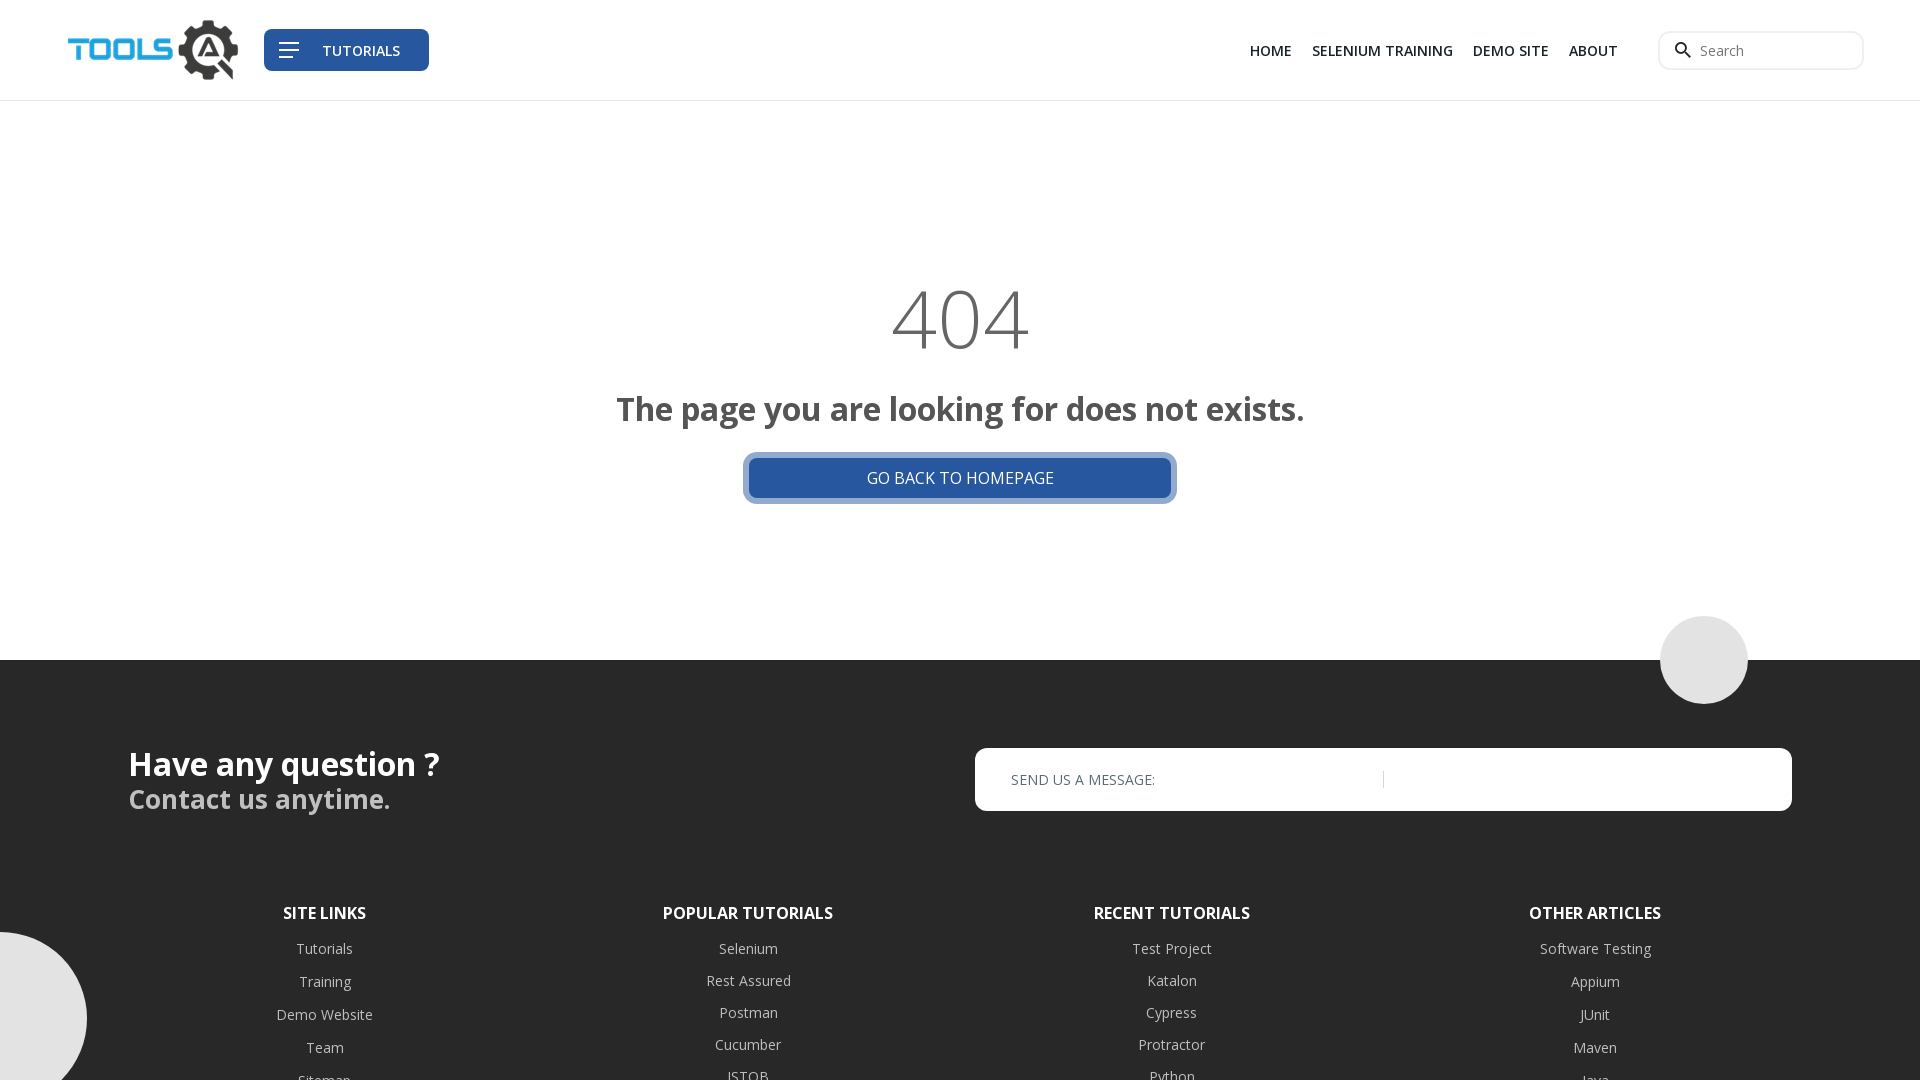

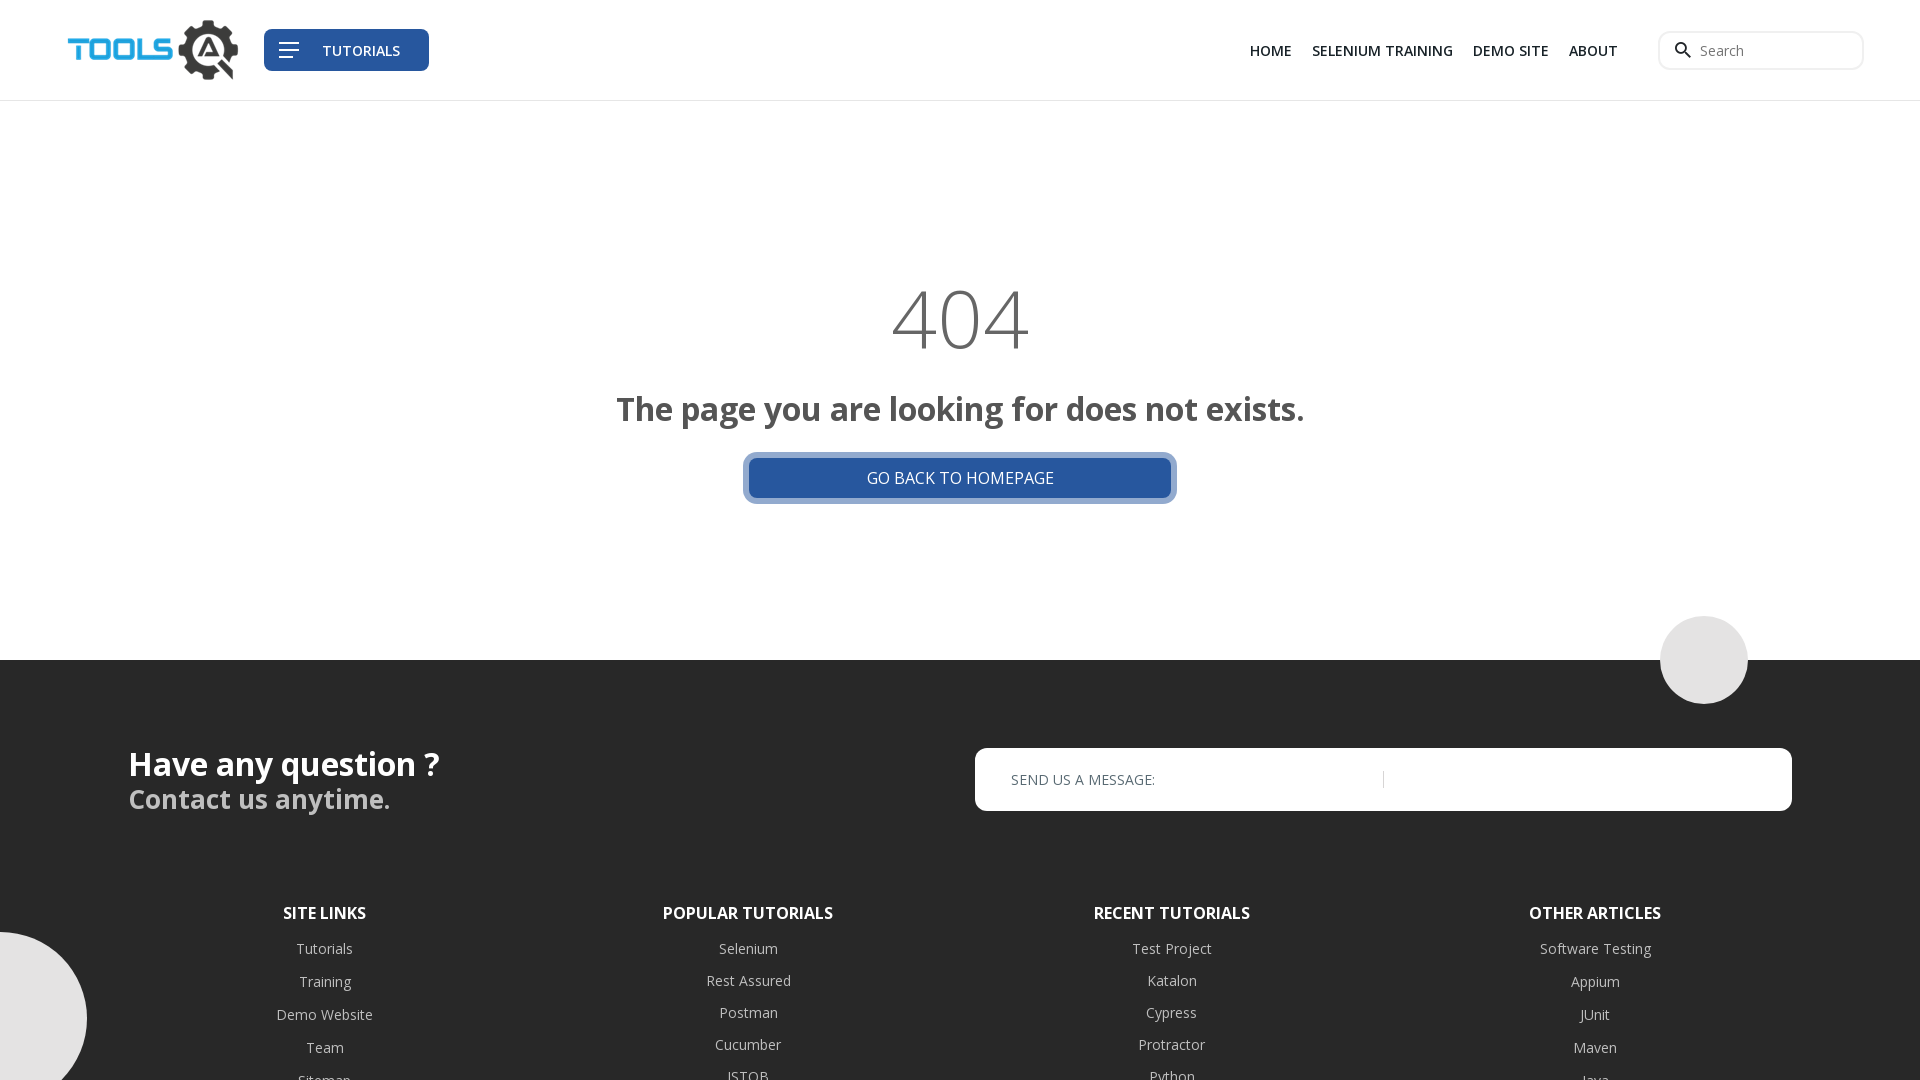